Tests checking a checkbox for favorite drink selection and verifies its checked state

Starting URL: https://practice-automation.com/form-fields/

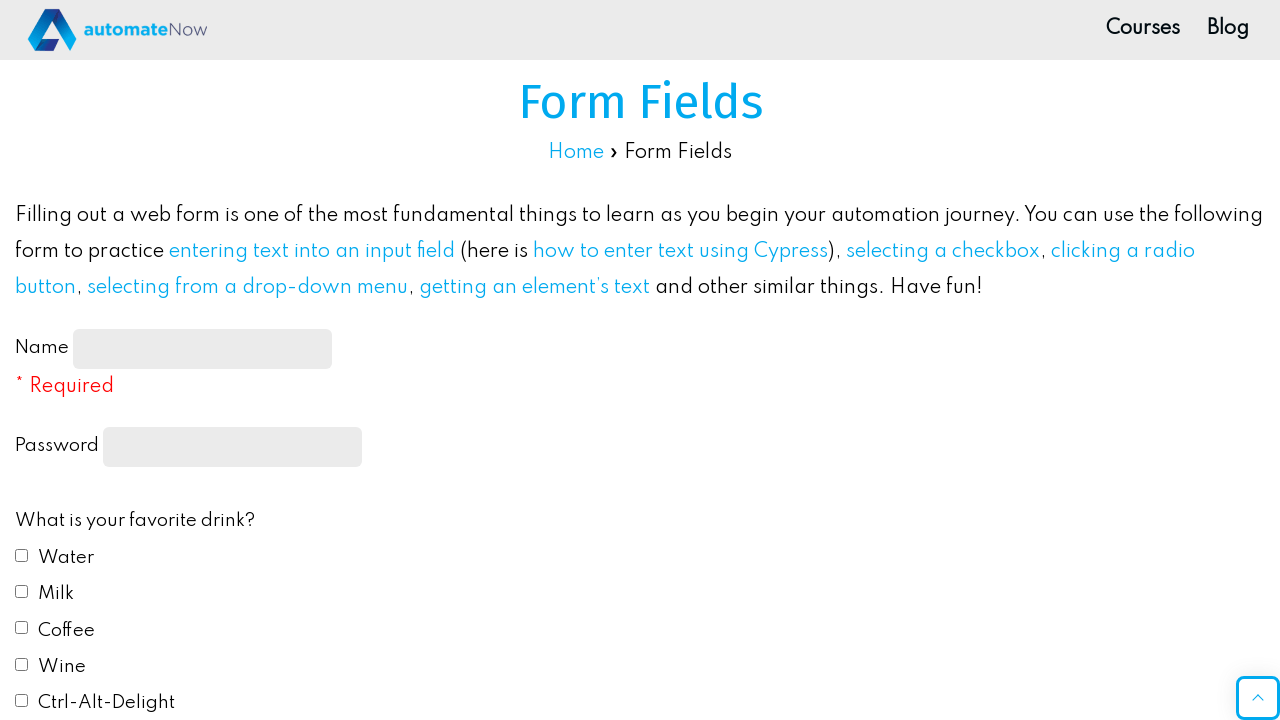

Checked the Water checkbox for favorite drink selection at (22, 555) on input[value='Water']
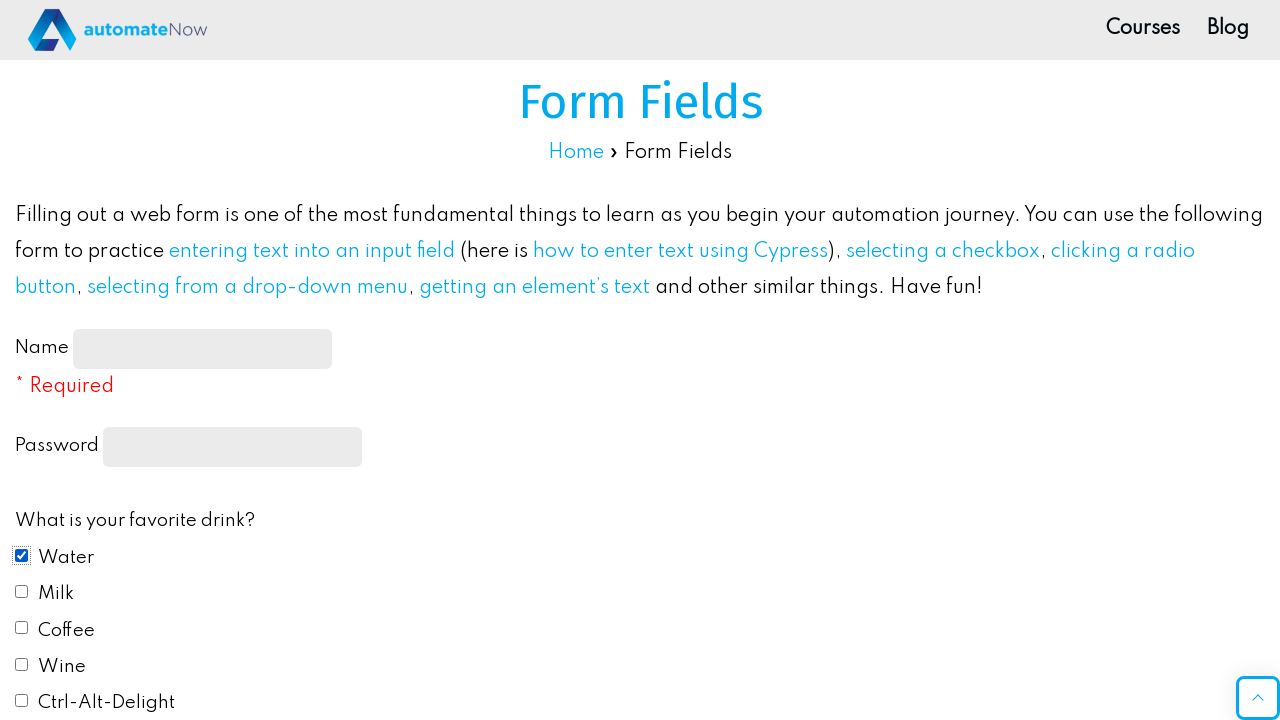

Verified that Water checkbox is checked
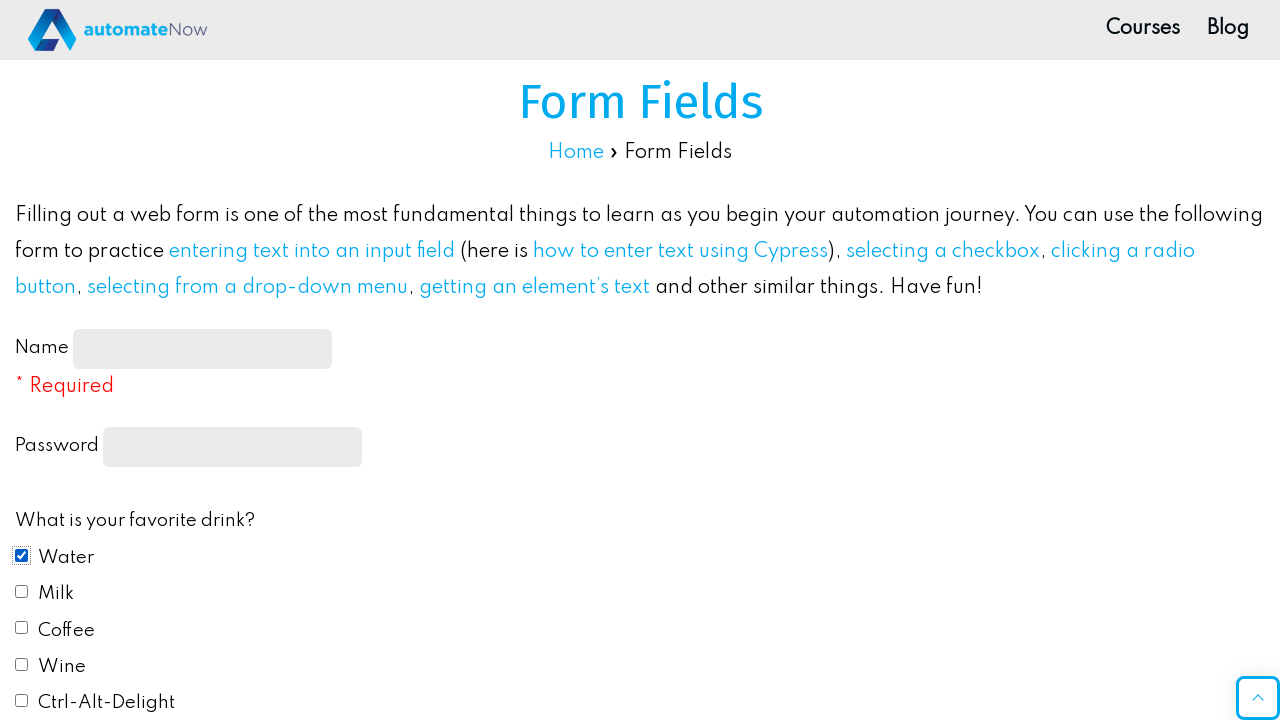

Verified that Wine checkbox is not checked
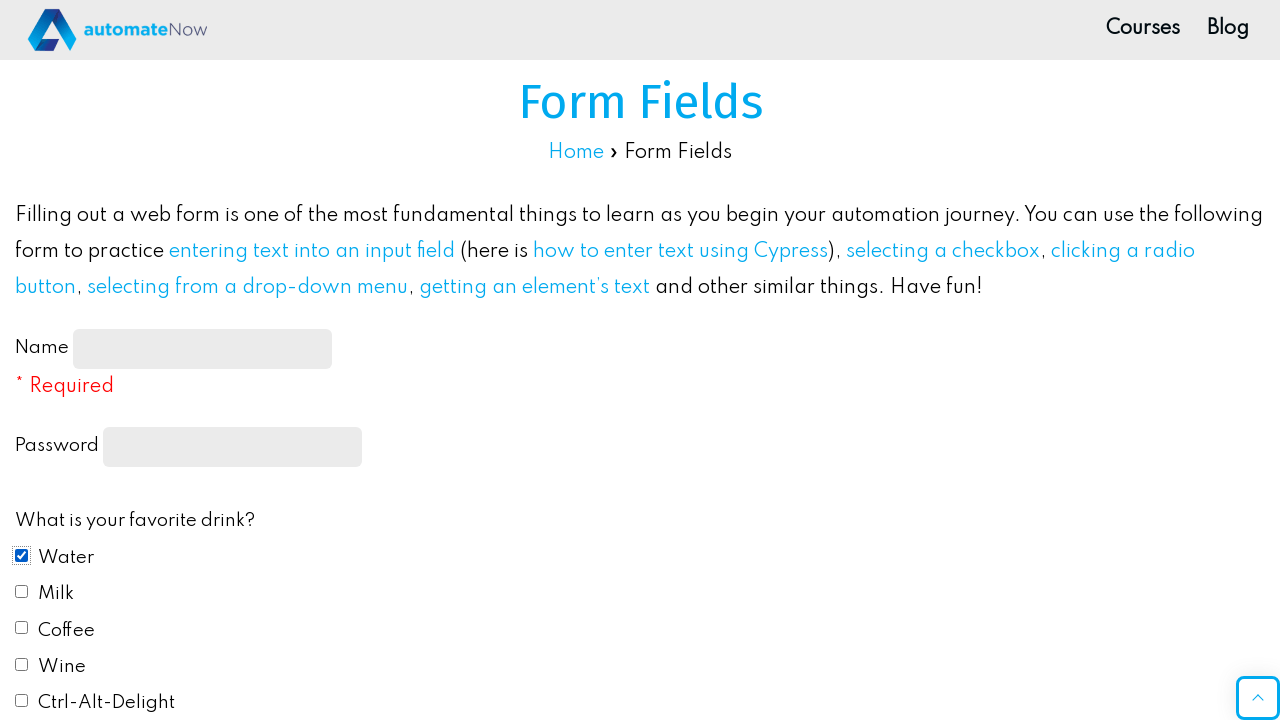

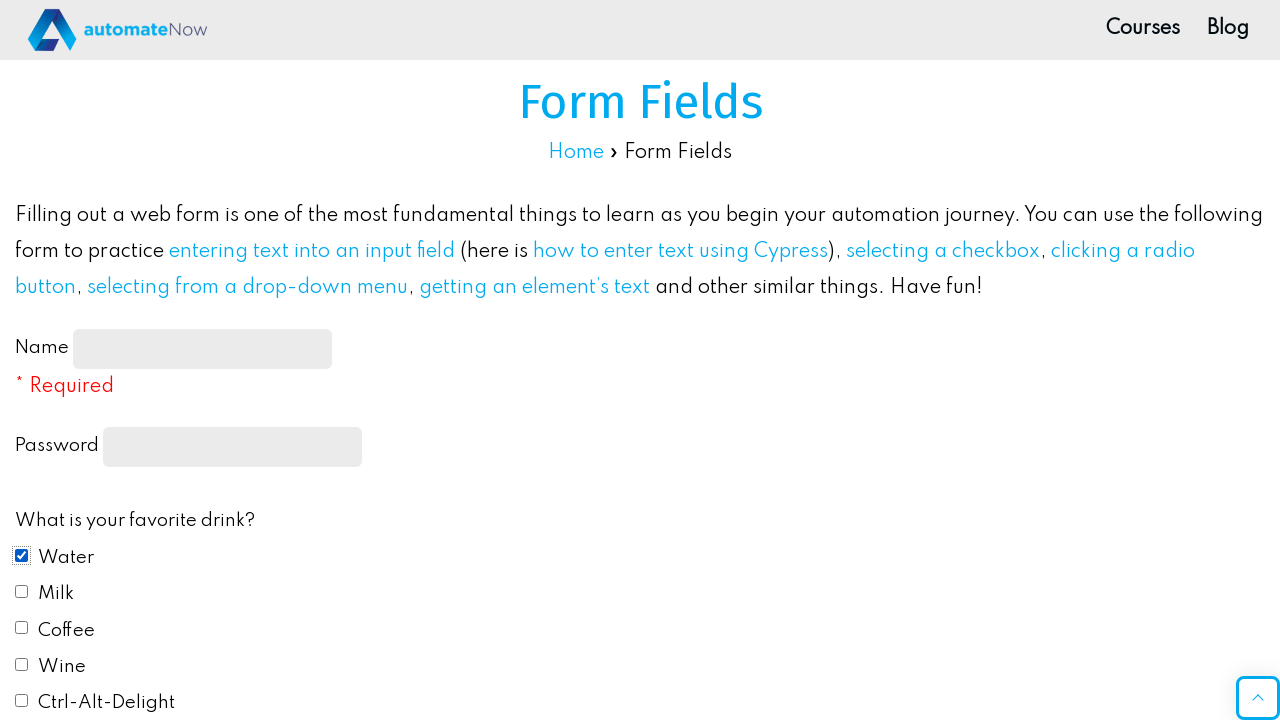